Tests drag and drop functionality on jQueryUI demo page by dragging an element and dropping it onto a target area within an iframe

Starting URL: https://jqueryui.com/droppable/

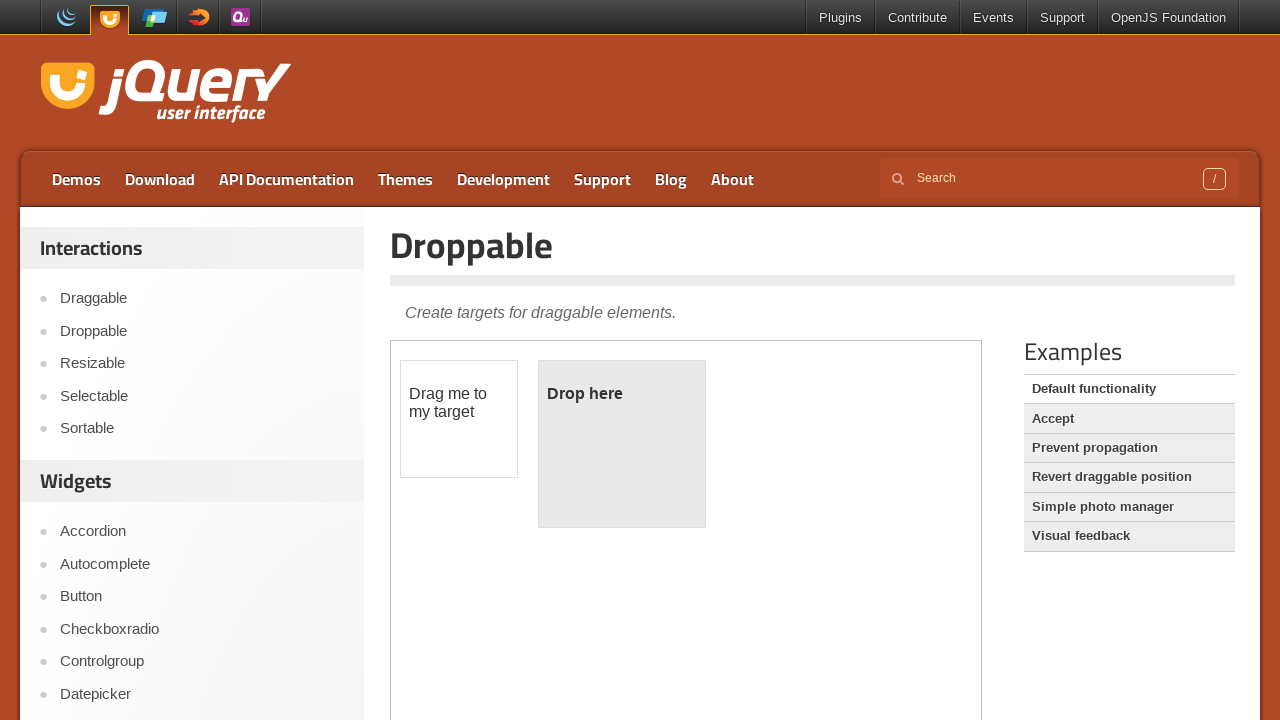

Located and switched to the first iframe containing the drag and drop demo
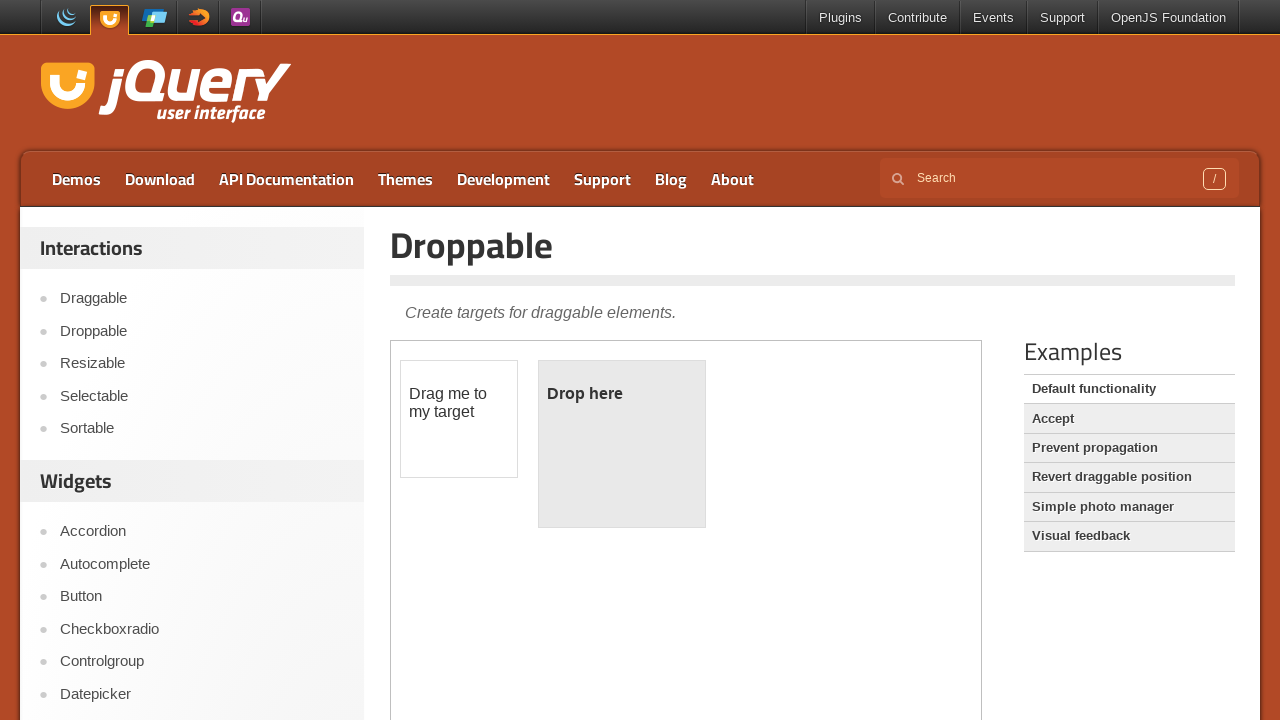

Located the draggable element (#draggable) within the iframe
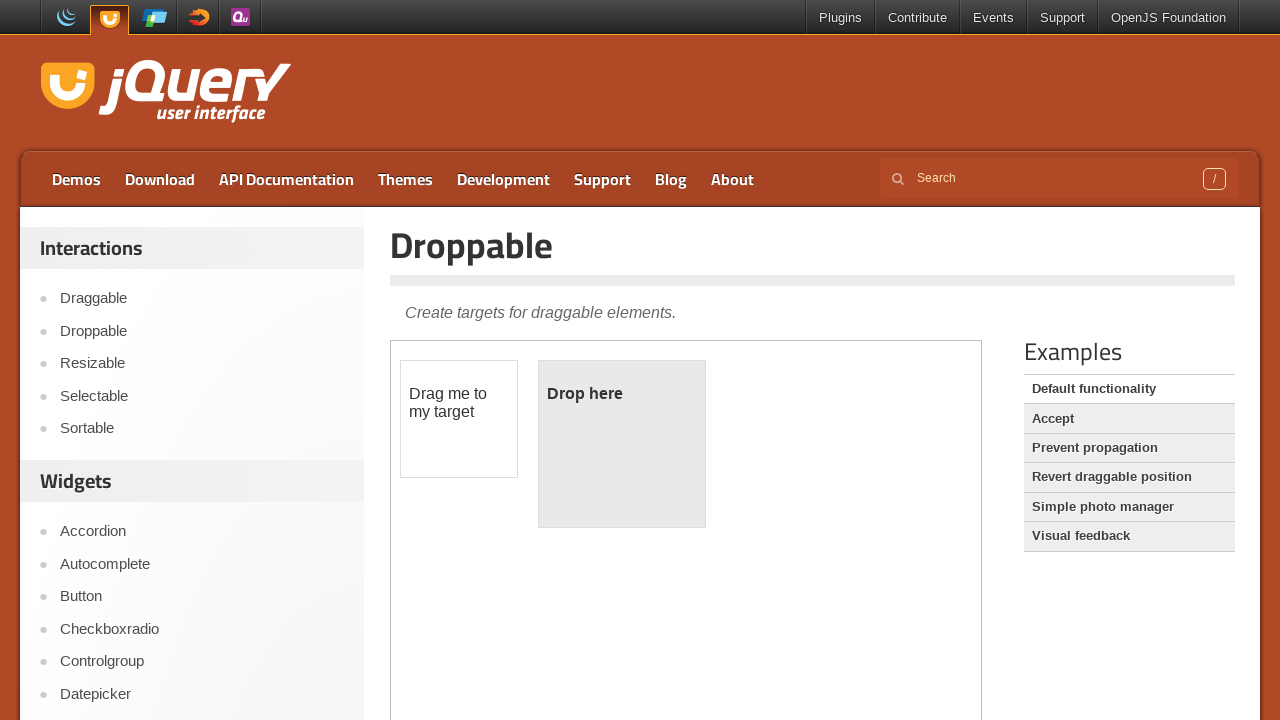

Located the droppable target element (#droppable) within the iframe
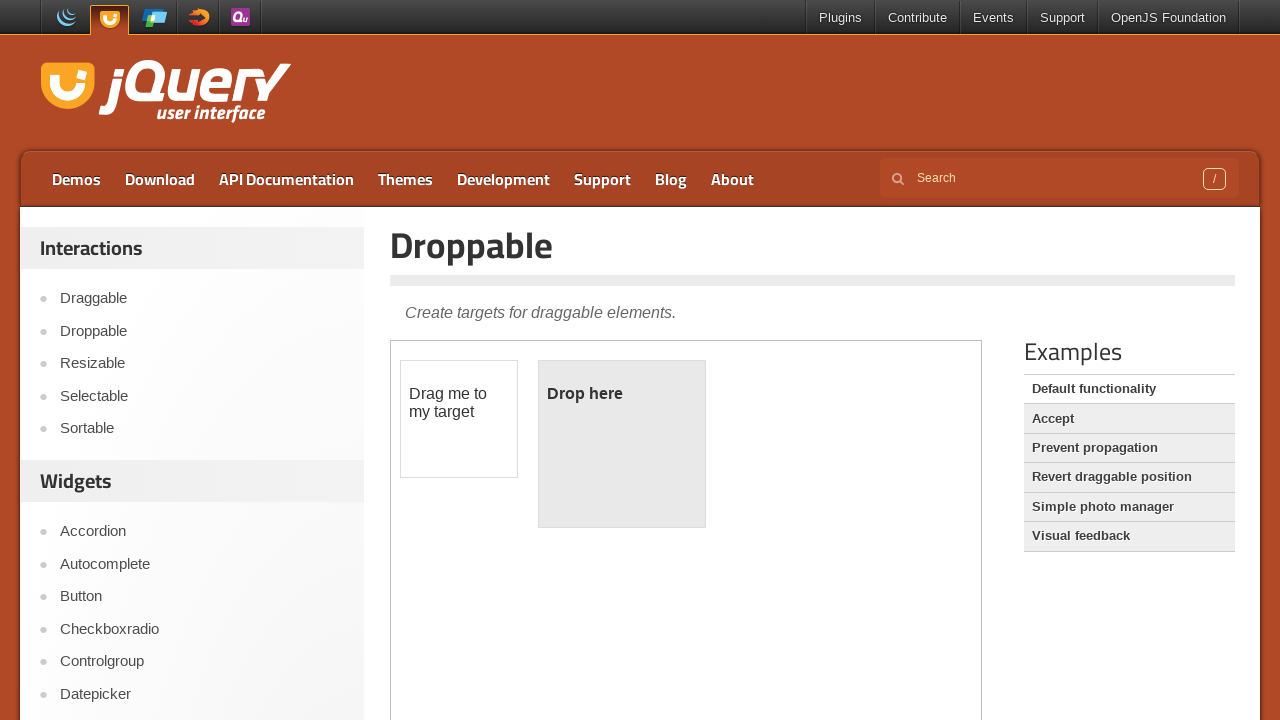

Dragged the draggable element onto the droppable target area at (622, 444)
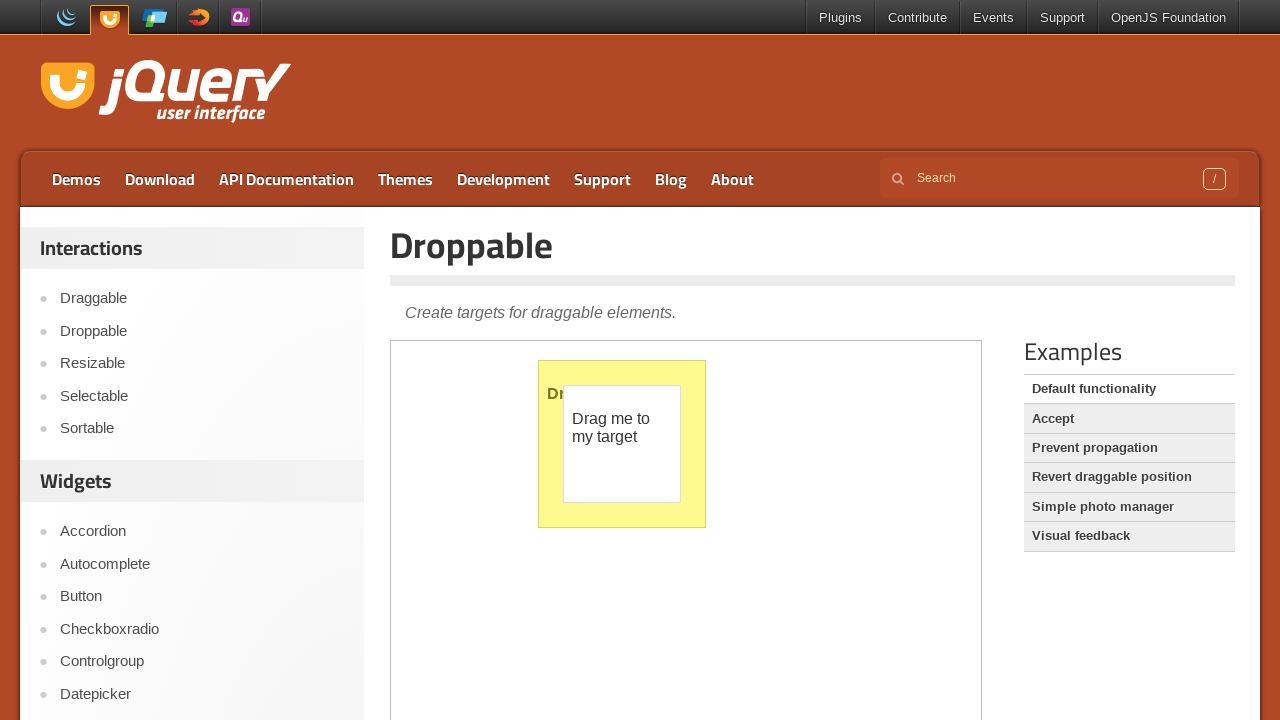

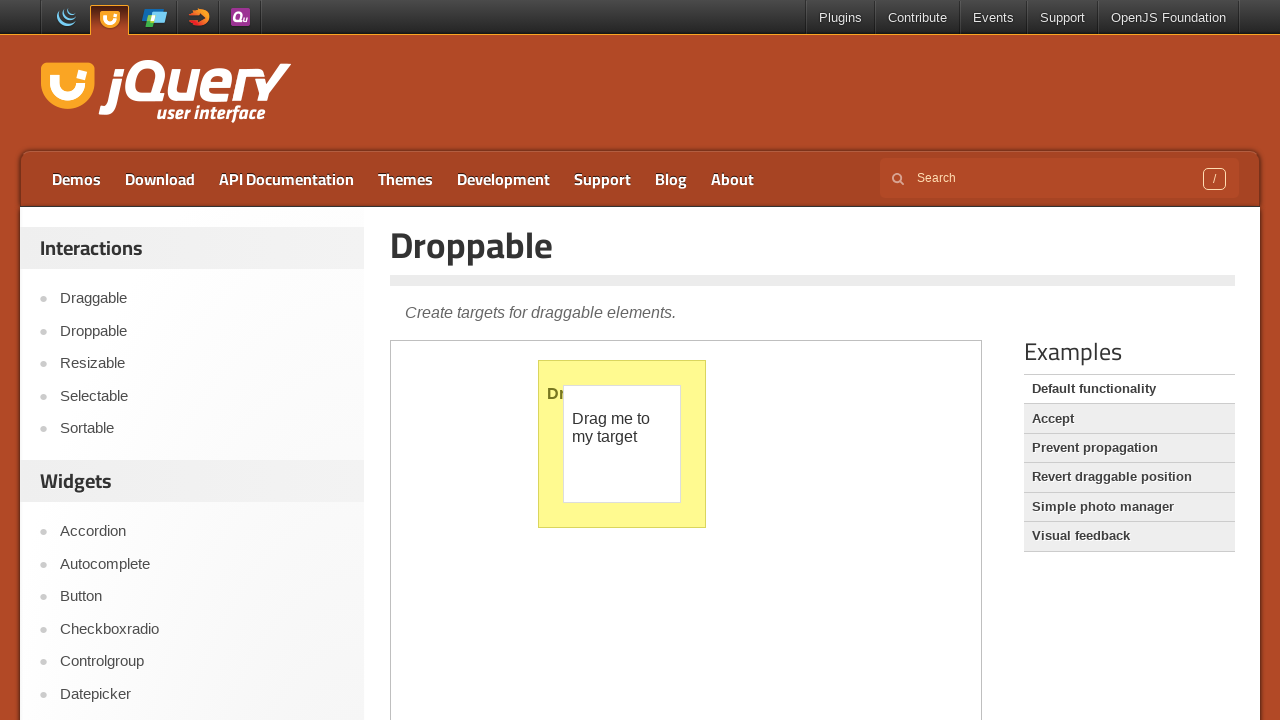